Tests navigation to the forgot password page by clicking the 'Forgot your password' link and verifying the 'Reset Password' heading is displayed

Starting URL: https://opensource-demo.orangehrmlive.com/

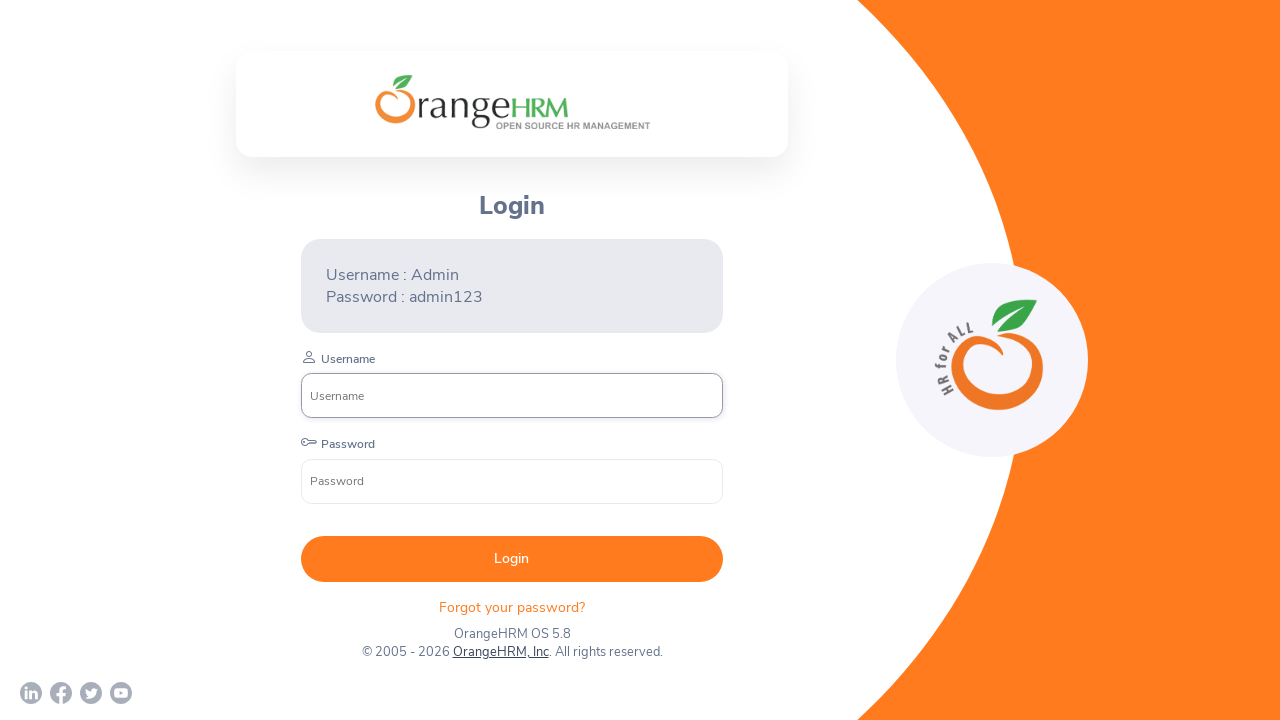

Clicked 'Forgot your password' link at (512, 607) on xpath=//p[@class='oxd-text oxd-text--p orangehrm-login-forgot-header']
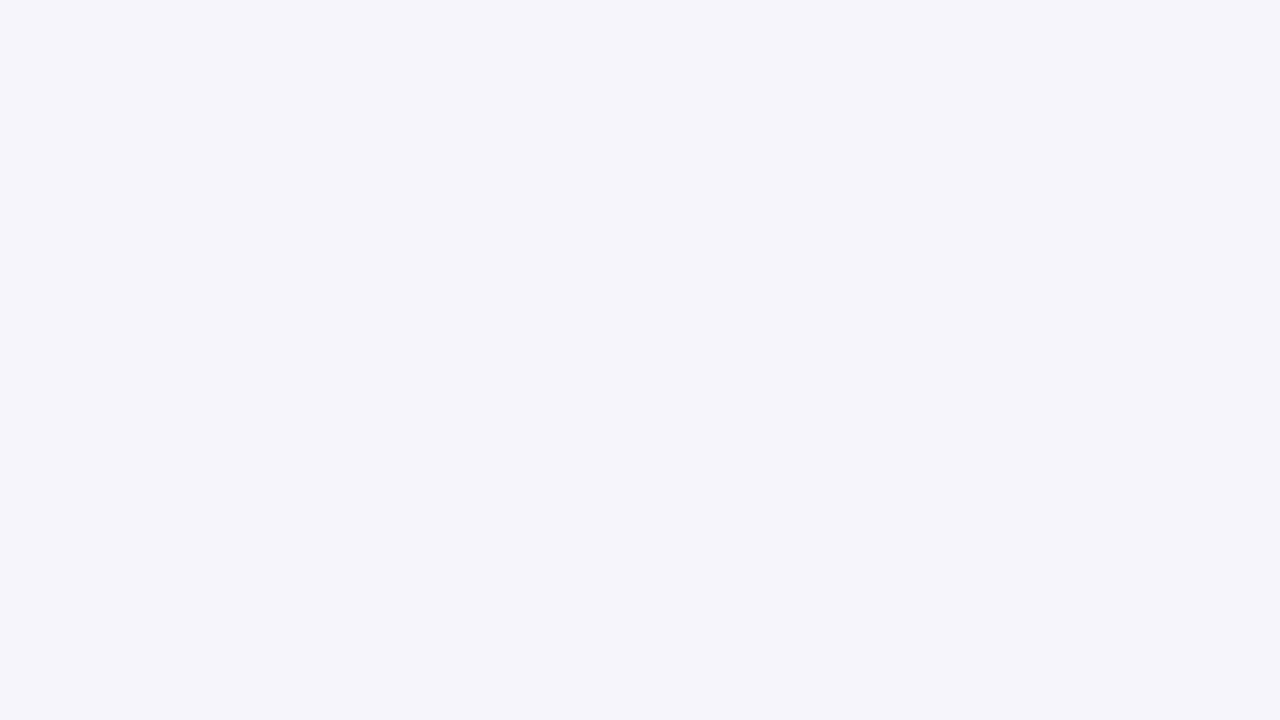

Located 'Reset Password' heading element
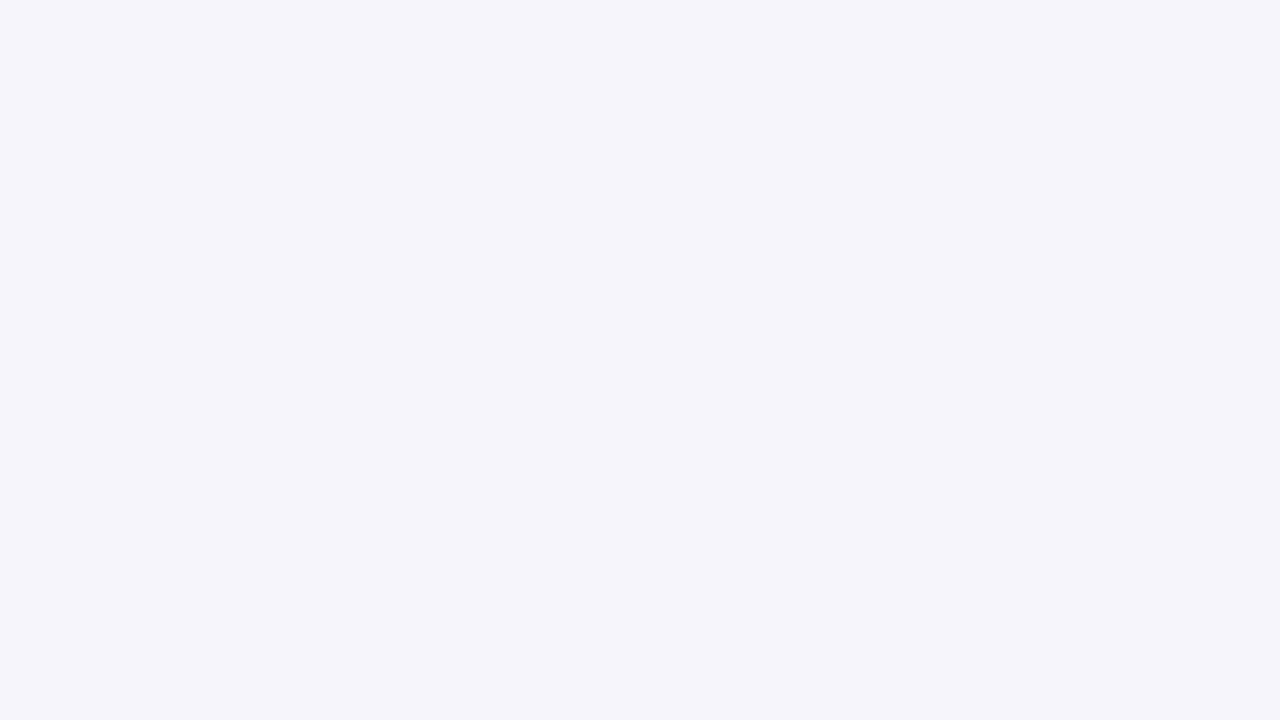

'Reset Password' heading is now visible
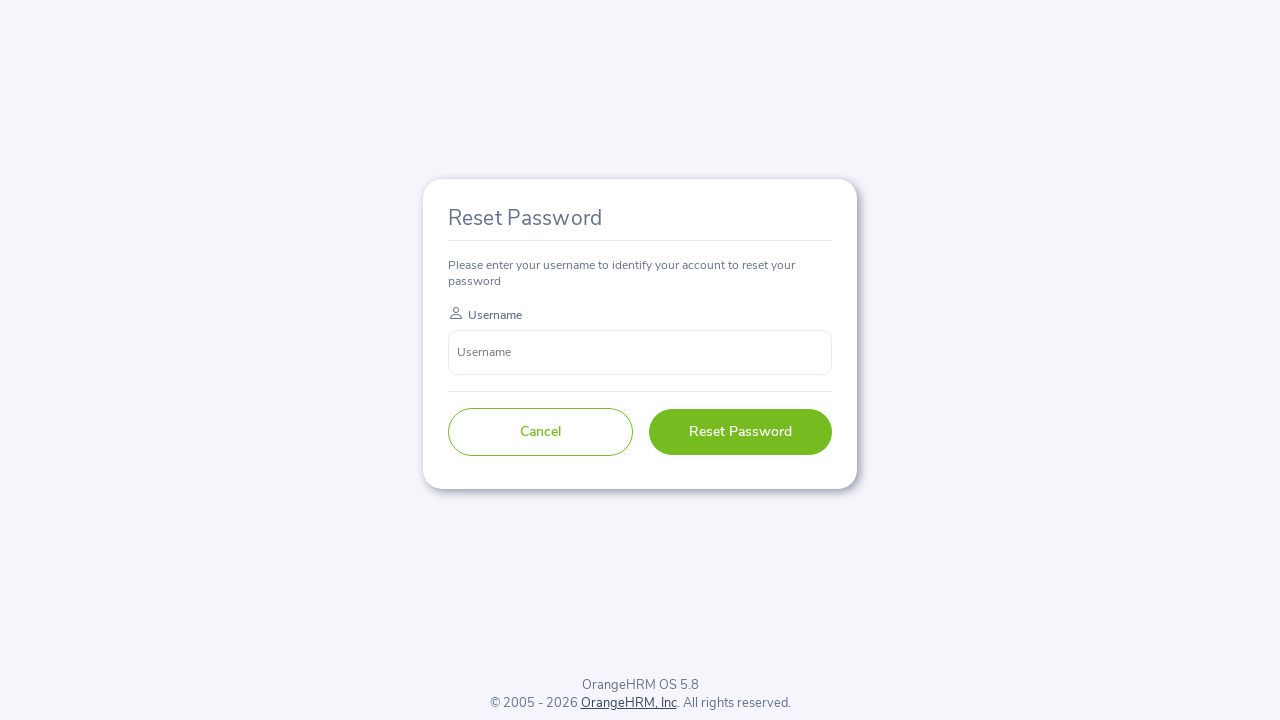

Verified 'Reset Password' heading text content is correct
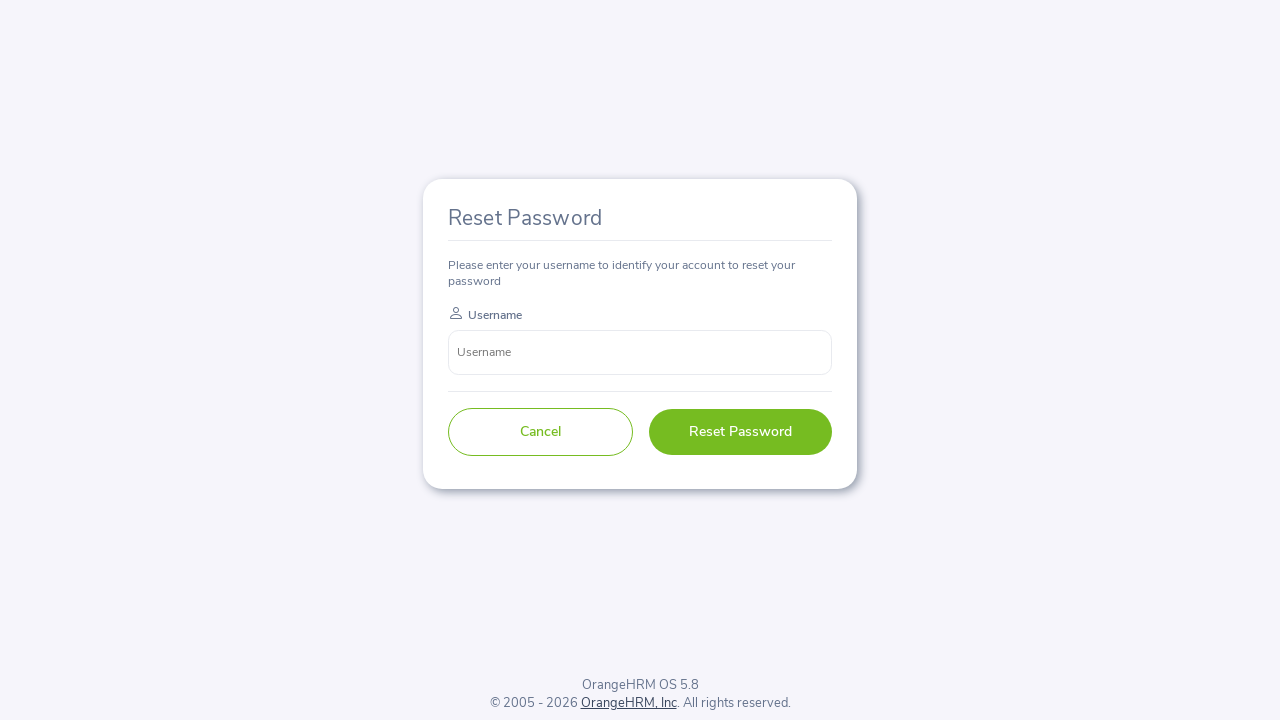

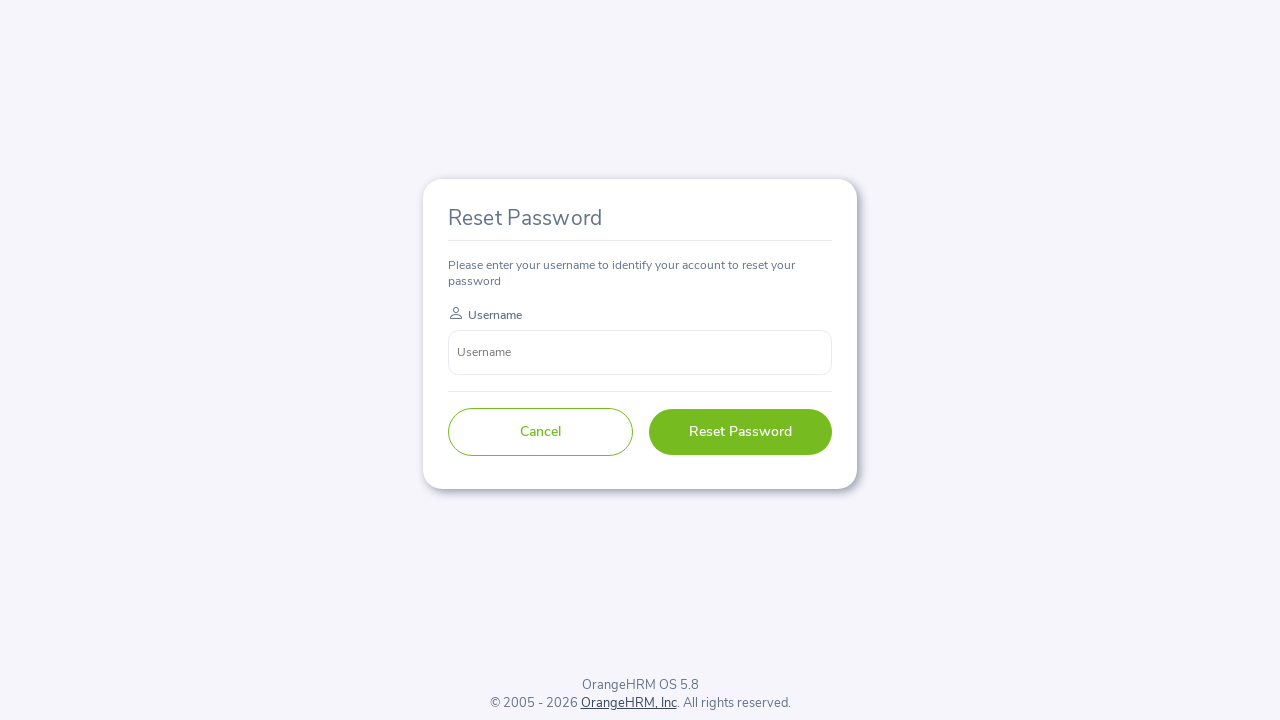